Tests A/B split testing opt-out by adding an opt-out cookie before navigating to the A/B test page, then verifying the opt-out state.

Starting URL: http://the-internet.herokuapp.com

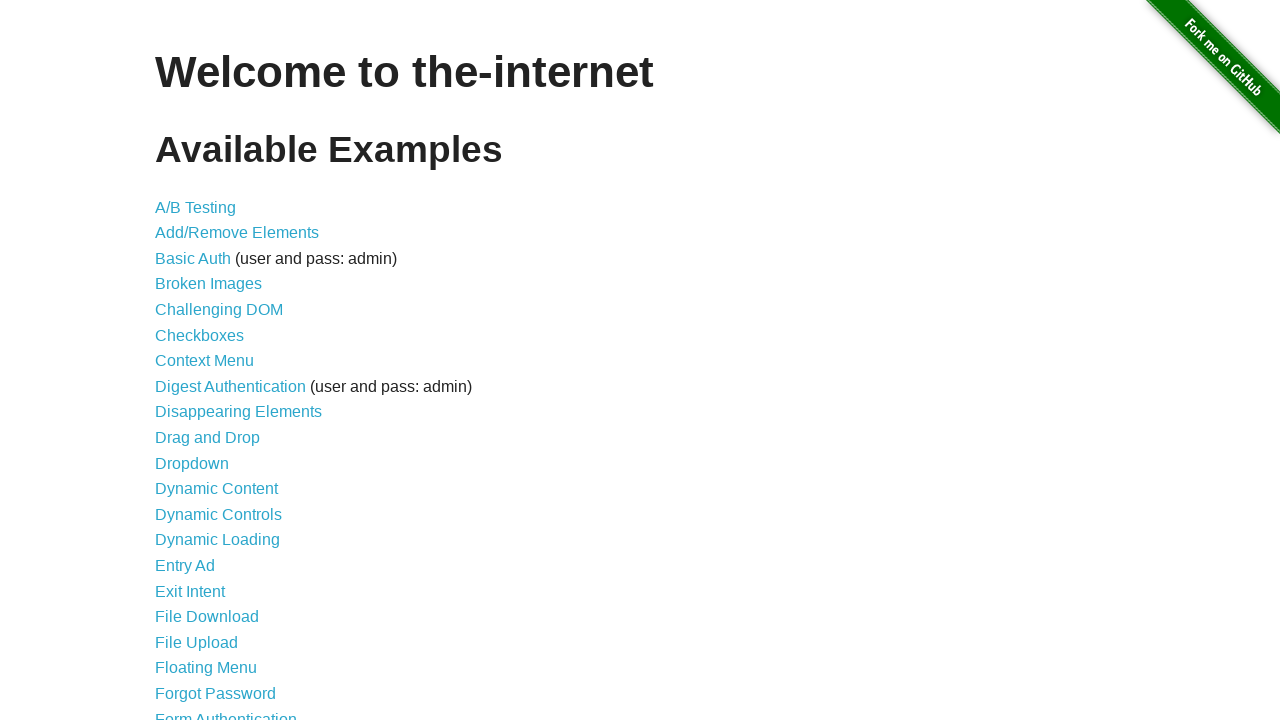

Added optimizelyOptOut cookie to opt out of A/B test
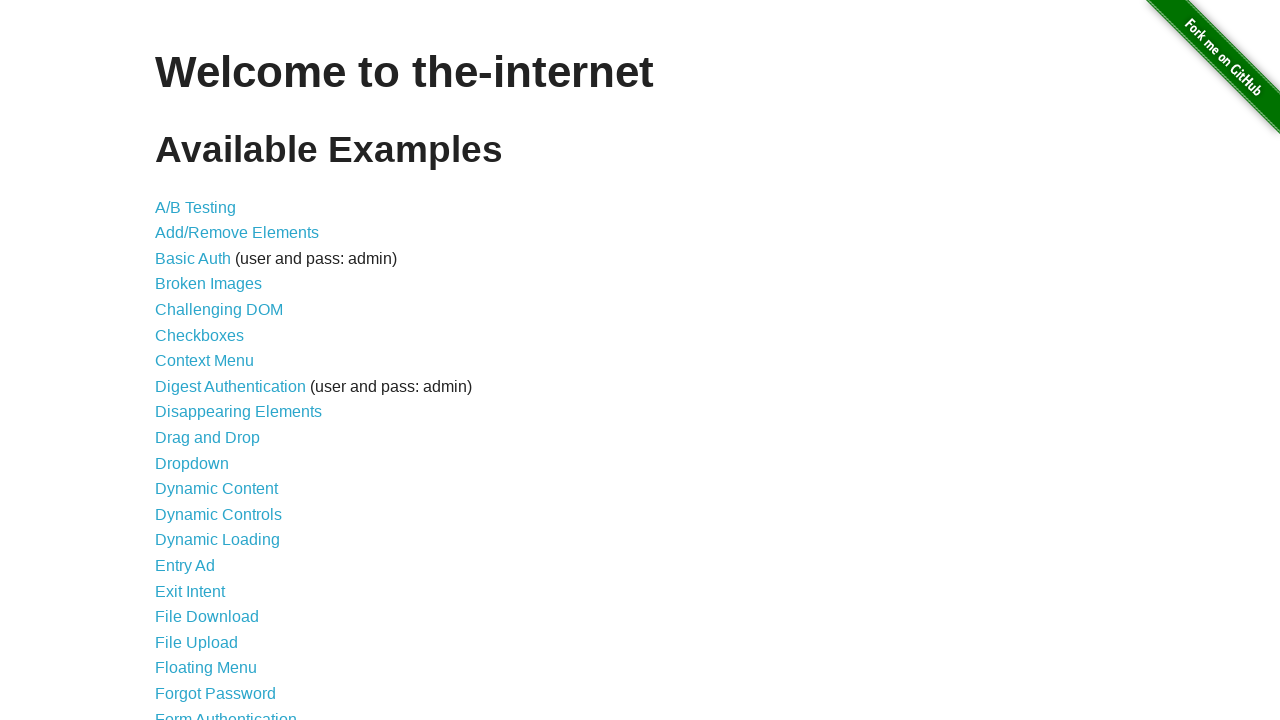

Navigated to A/B test page
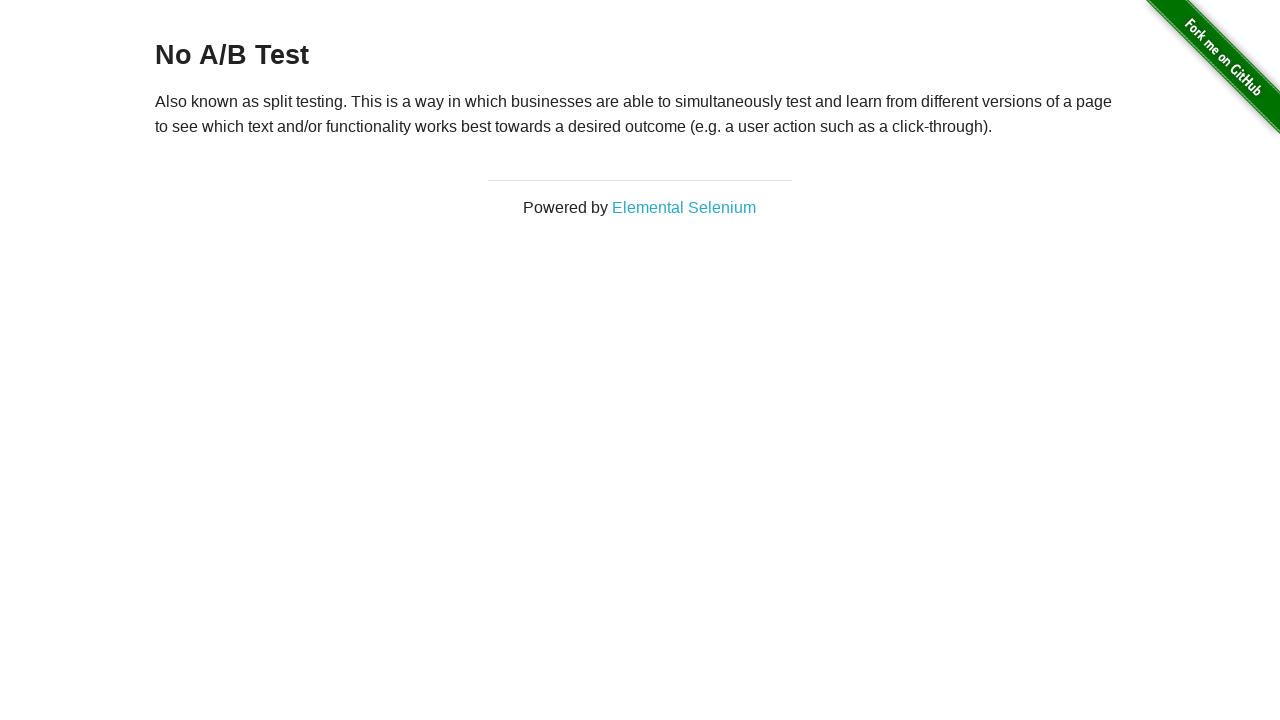

Retrieved heading text from A/B test page
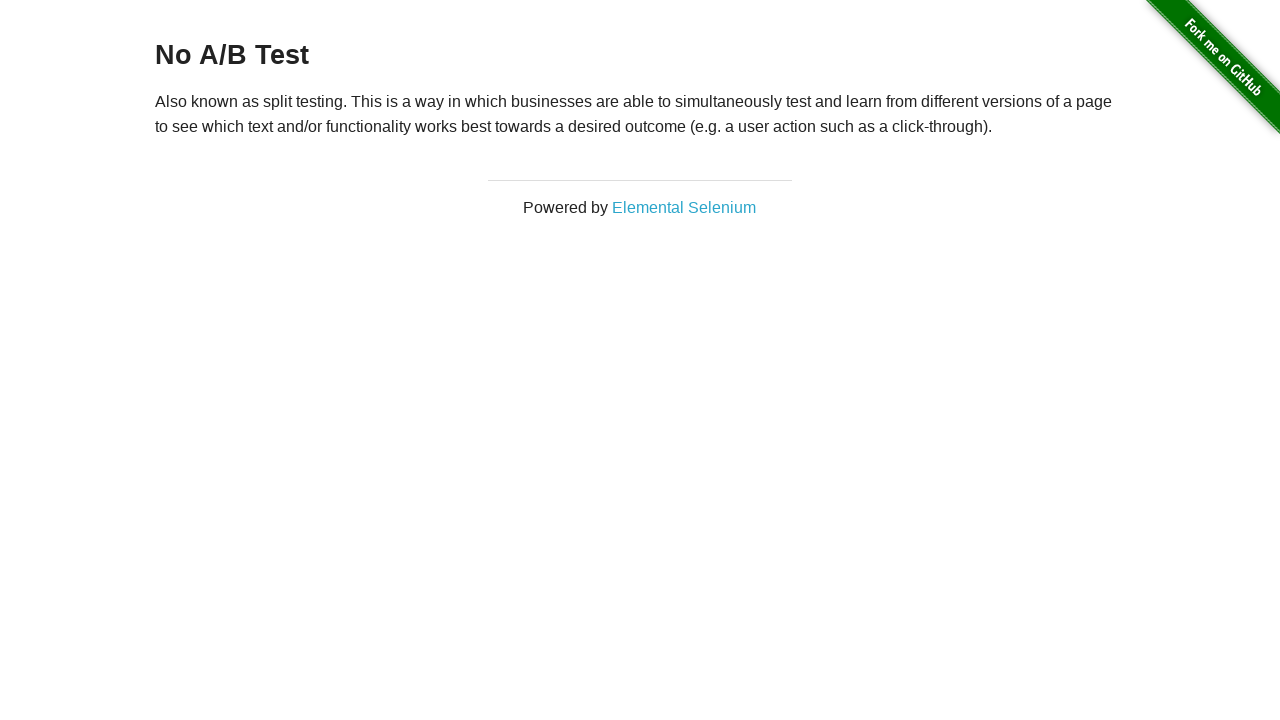

Verified heading text is 'No A/B Test', confirming opt-out cookie was respected
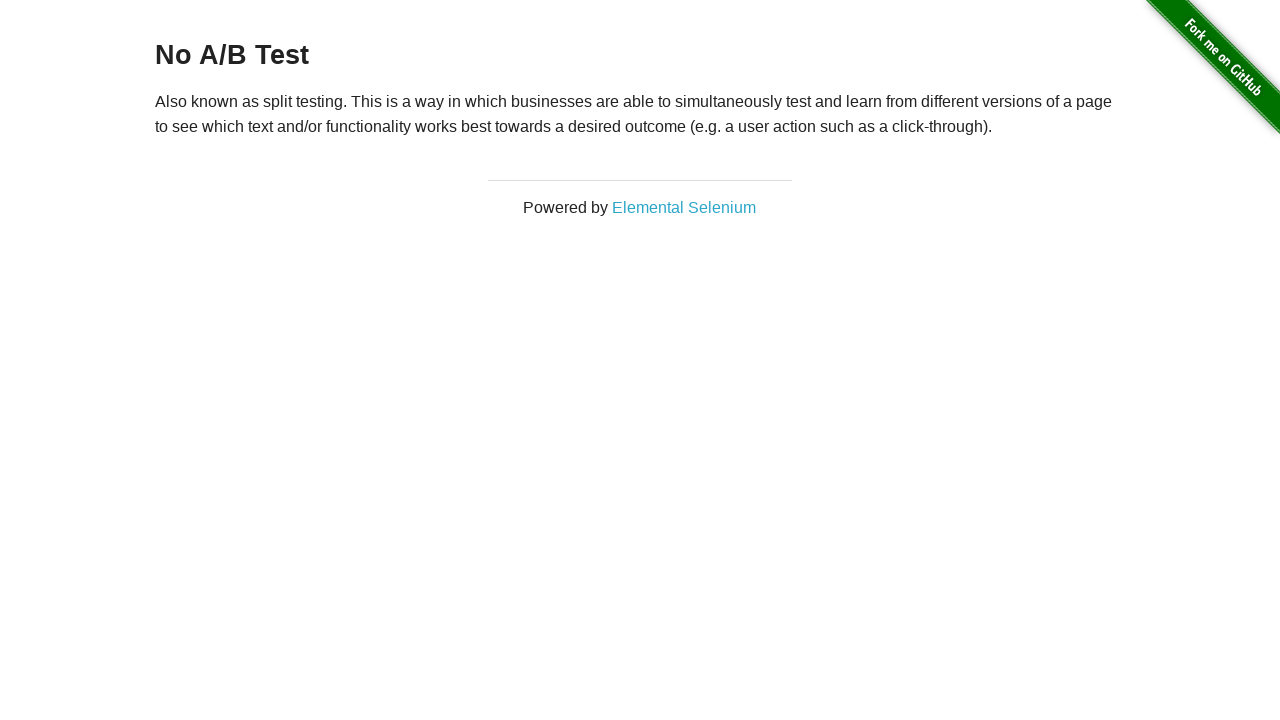

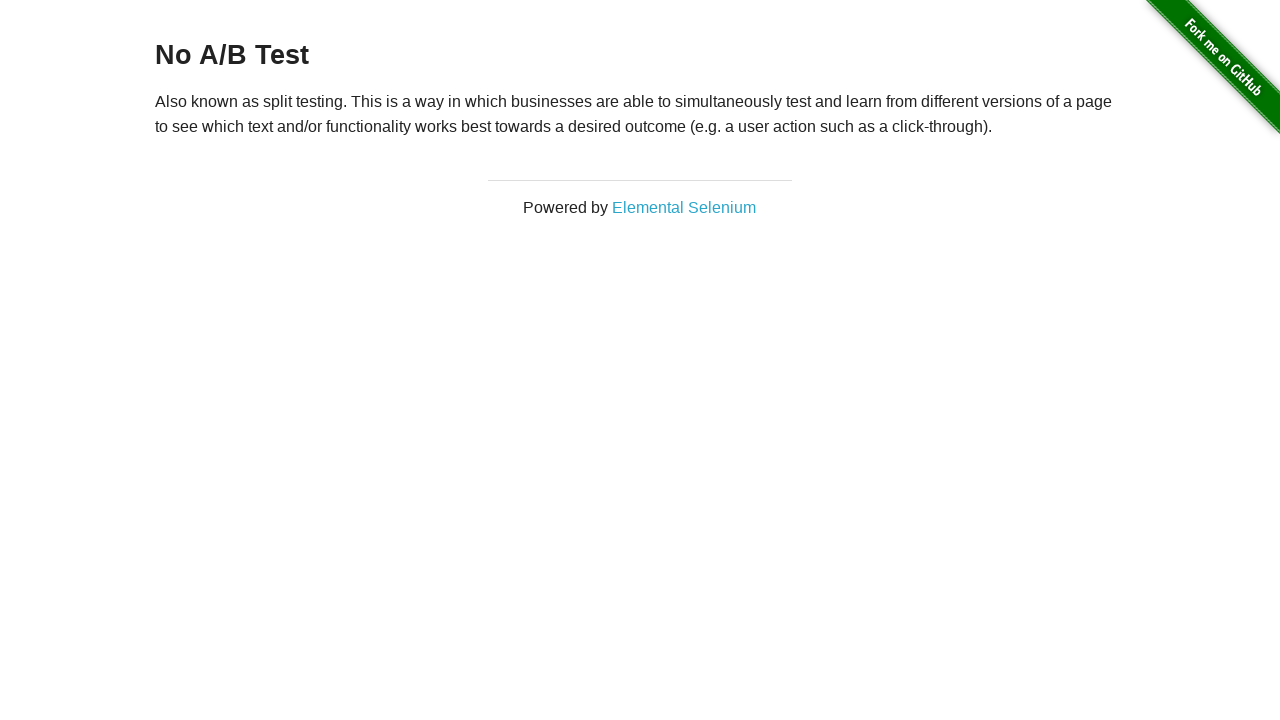